Tests that clicking the "Order" button in the website header opens the order form page

Starting URL: https://qa-scooter.praktikum-services.ru/

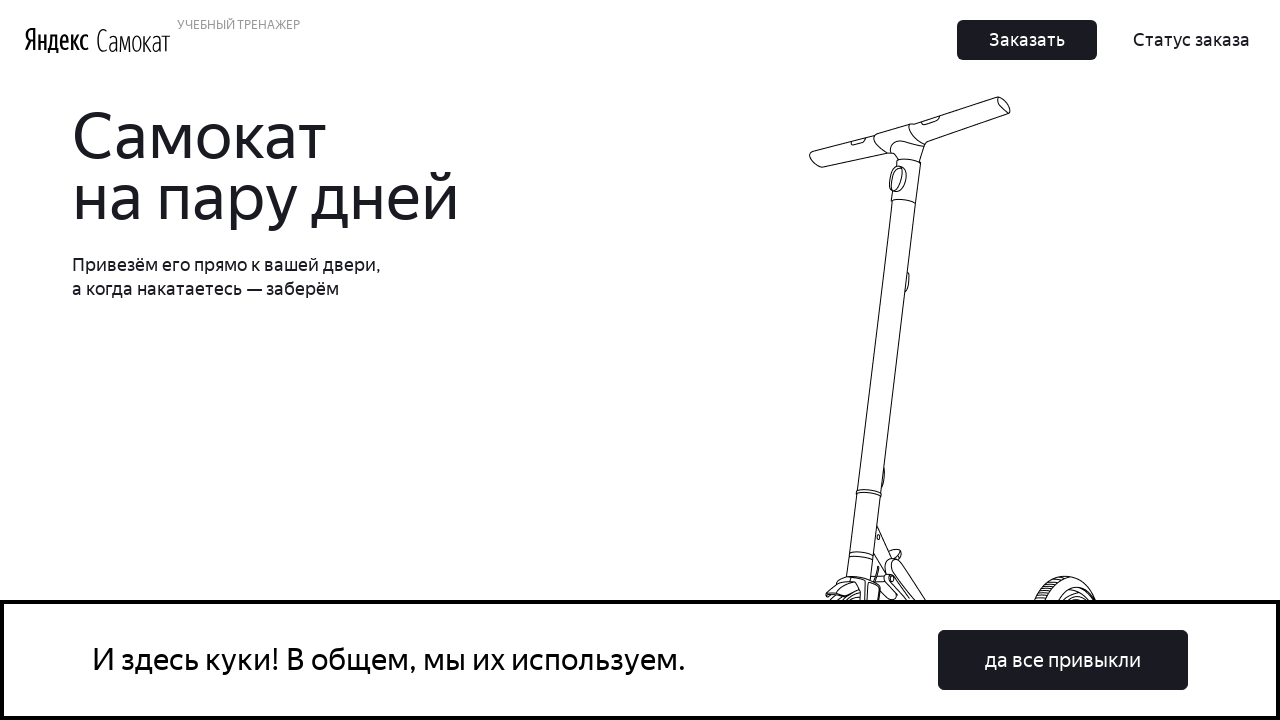

Waited for main page header to load
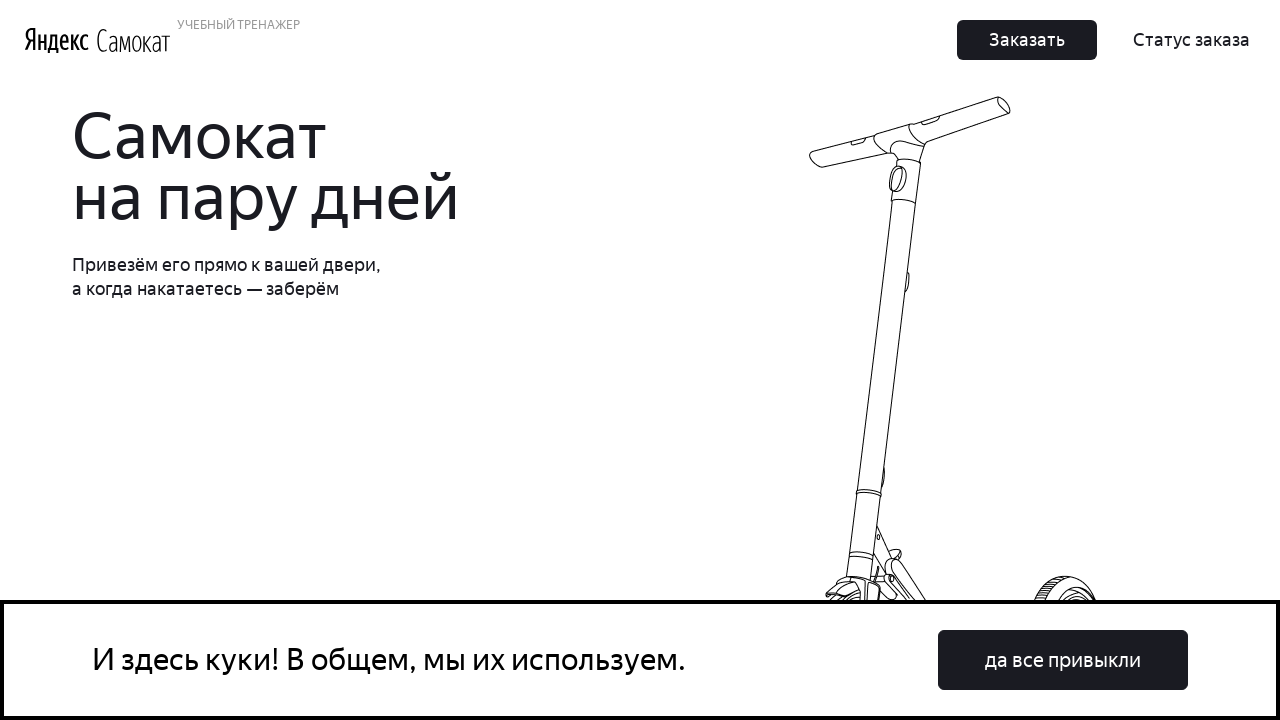

Clicked the Order button in the header at (1027, 40) on .Button_Button__ra12g
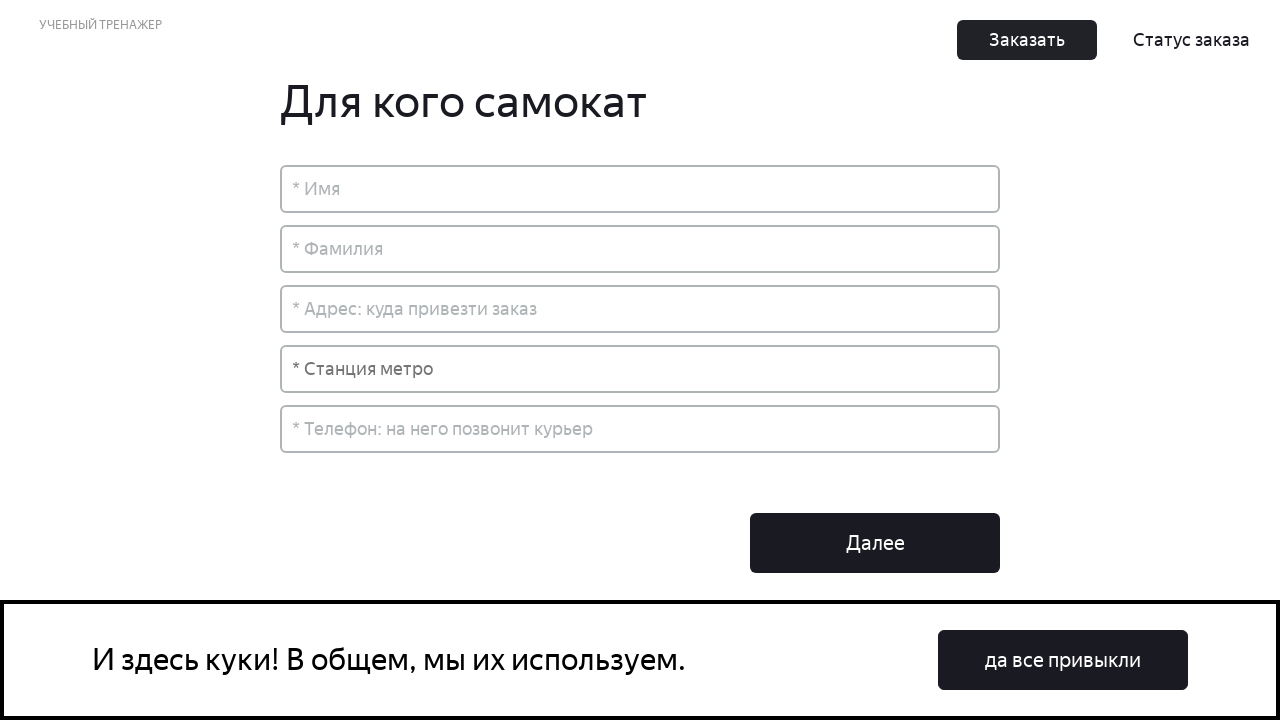

Waited for order form header to appear
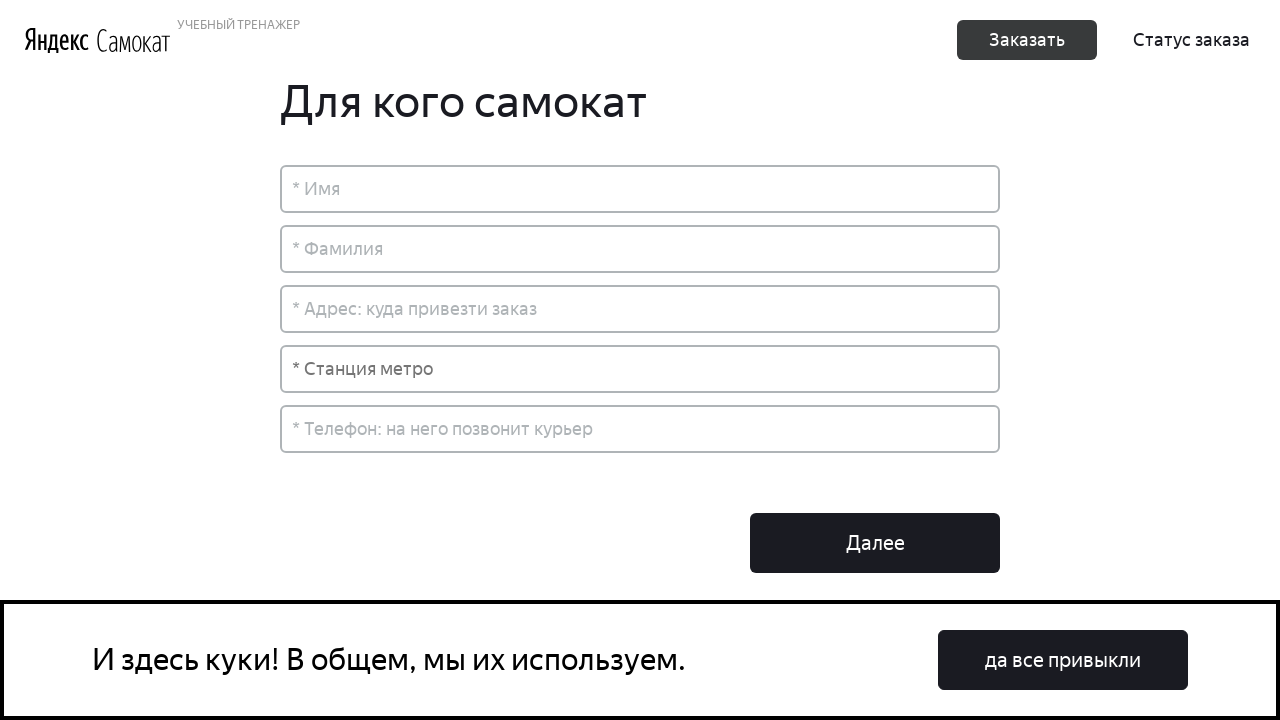

Verified that the current URL is the order form page
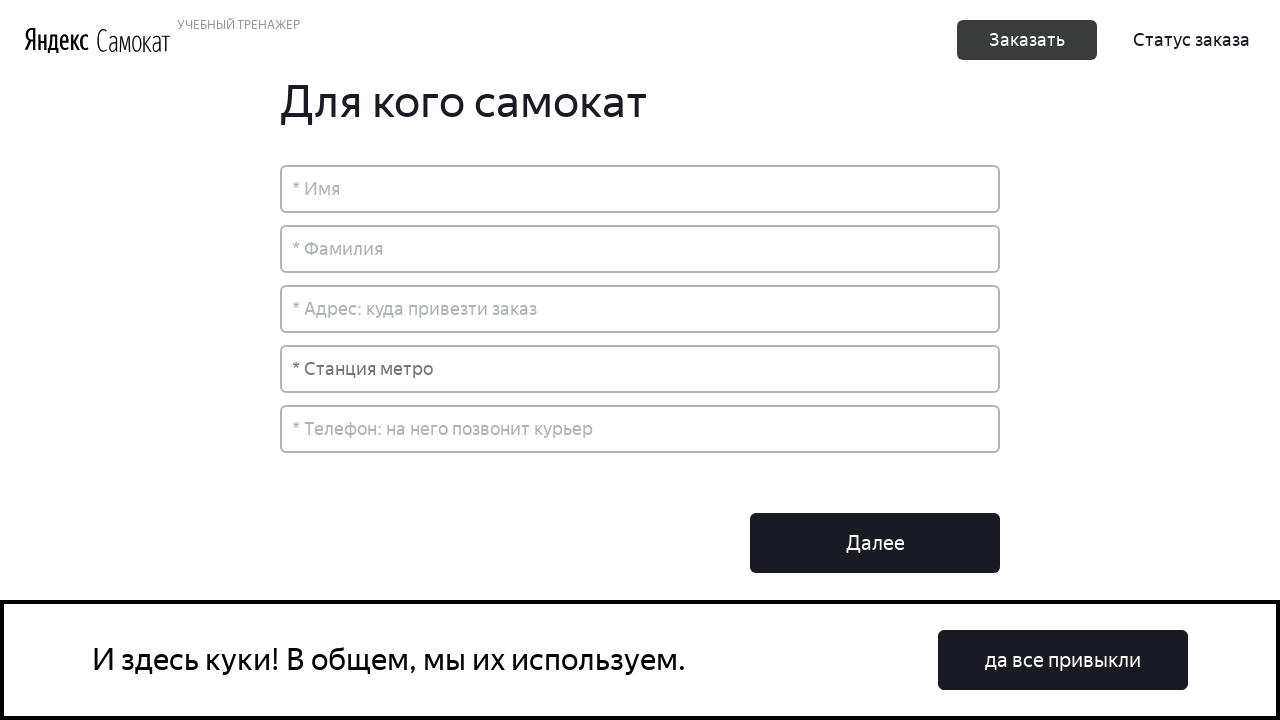

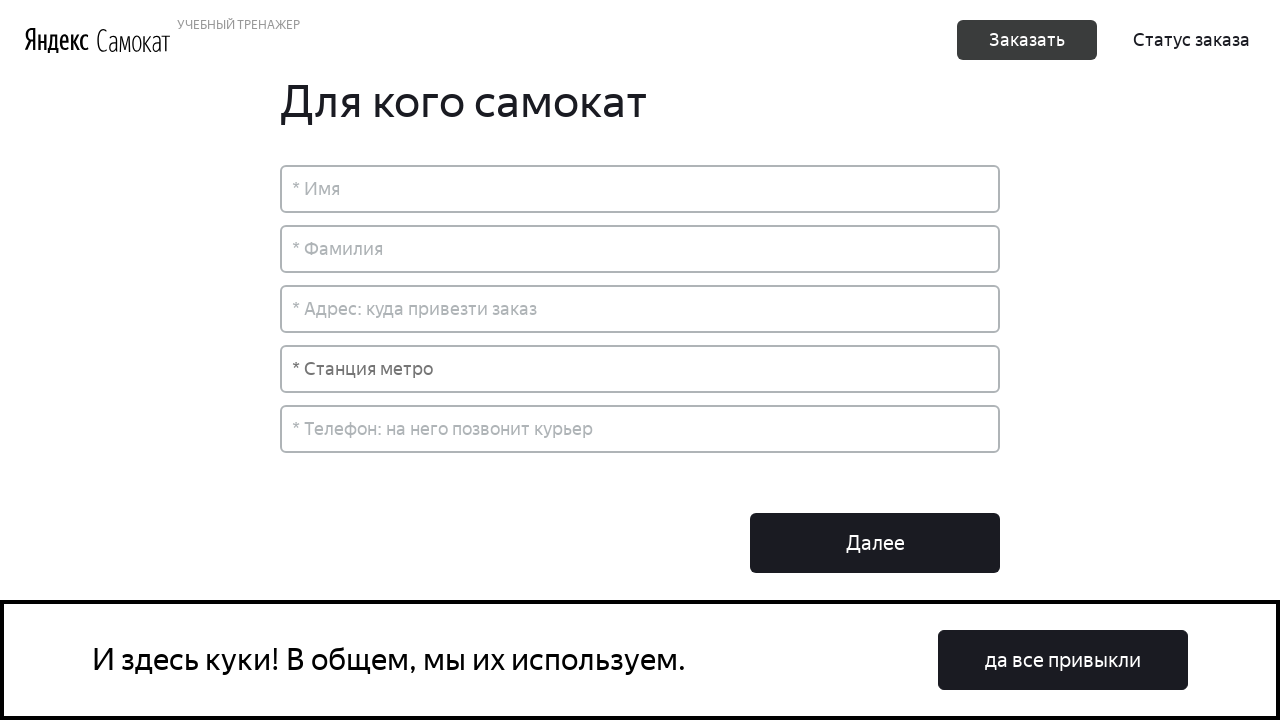